Tests window handling functionality by opening a new window, switching to it, verifying the content, then closing it and returning to the original window

Starting URL: https://the-internet.herokuapp.com/windows

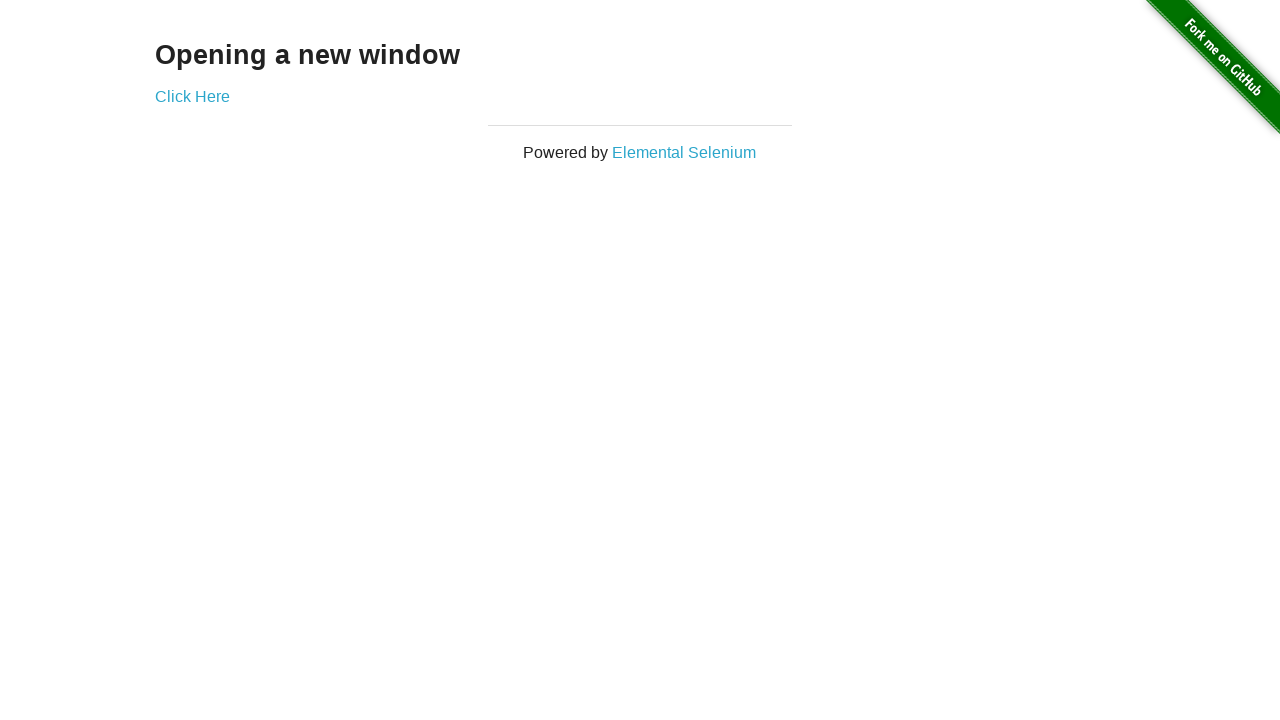

Clicked link to open a new window at (192, 96) on a[href='/windows/new']
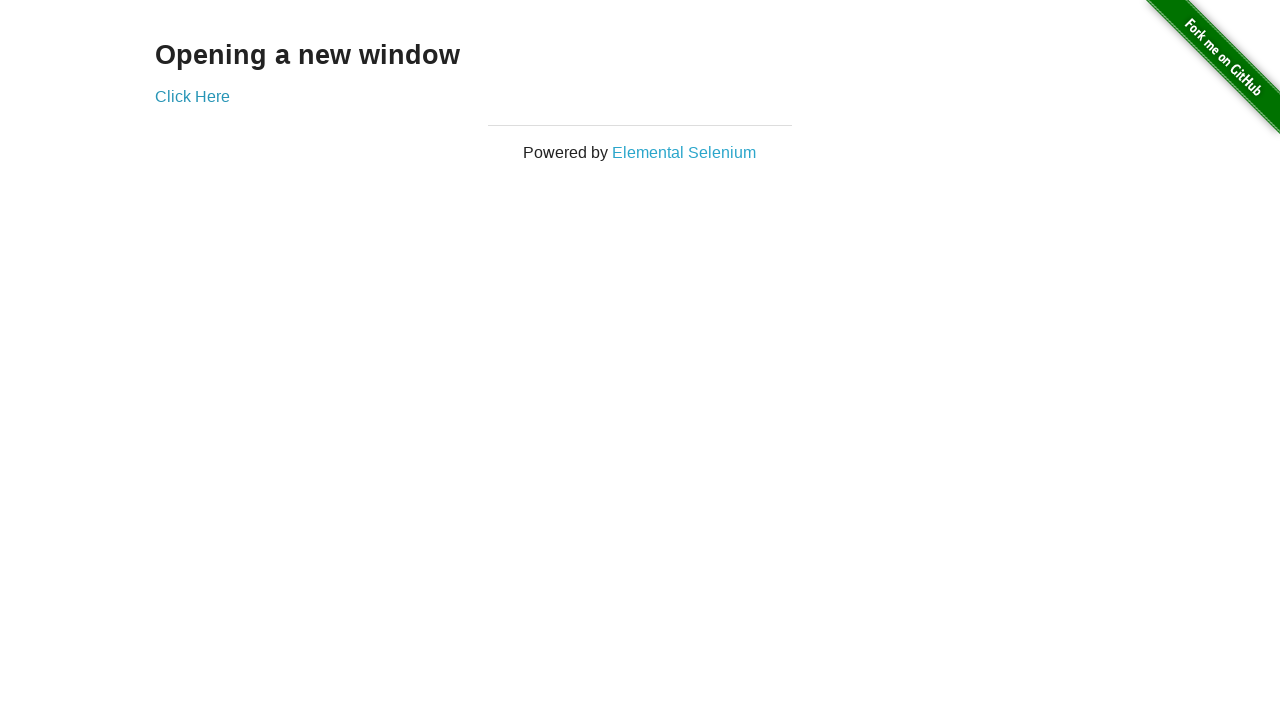

New window opened and captured
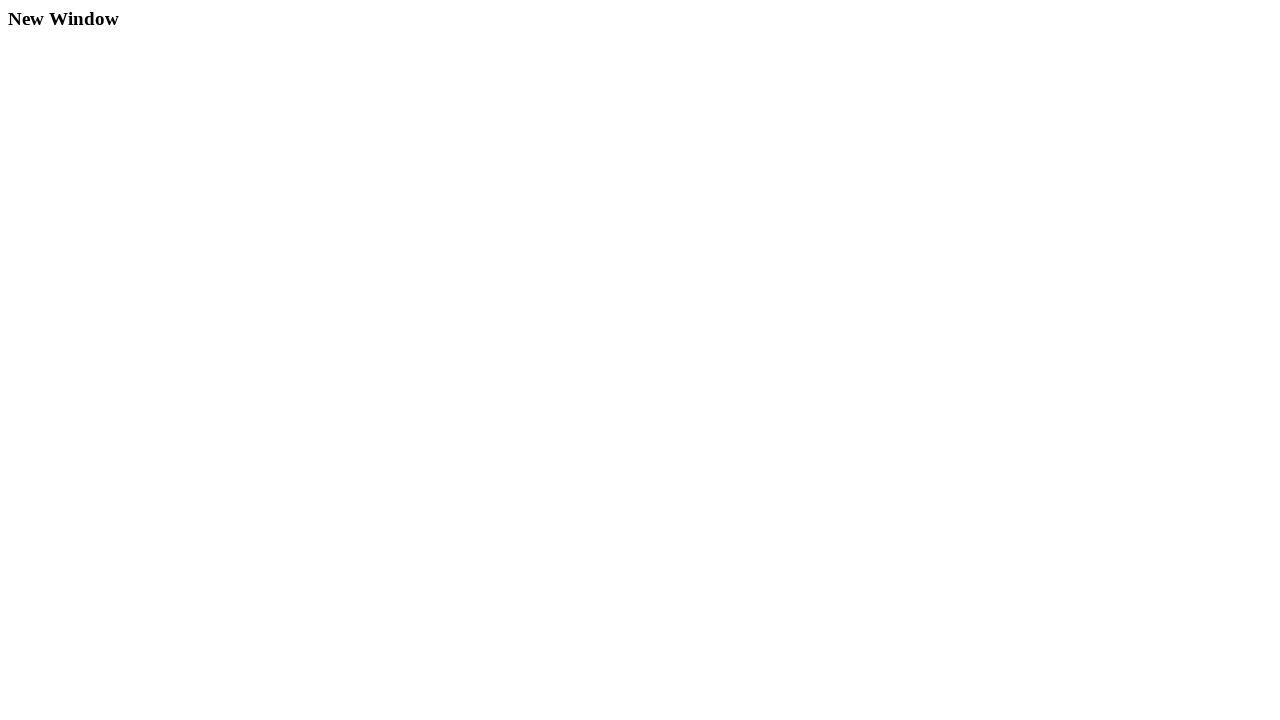

Waited for 'New Window' heading to load in new page
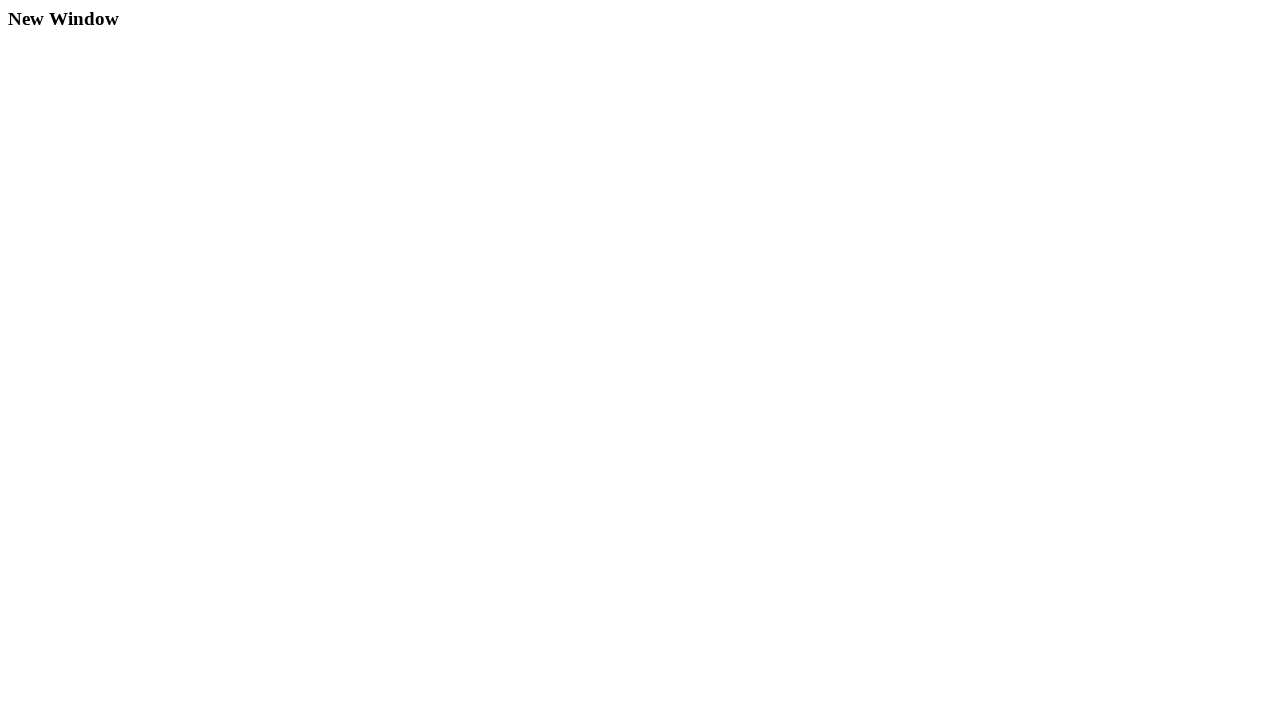

Verified 'New Window' heading is visible in new page
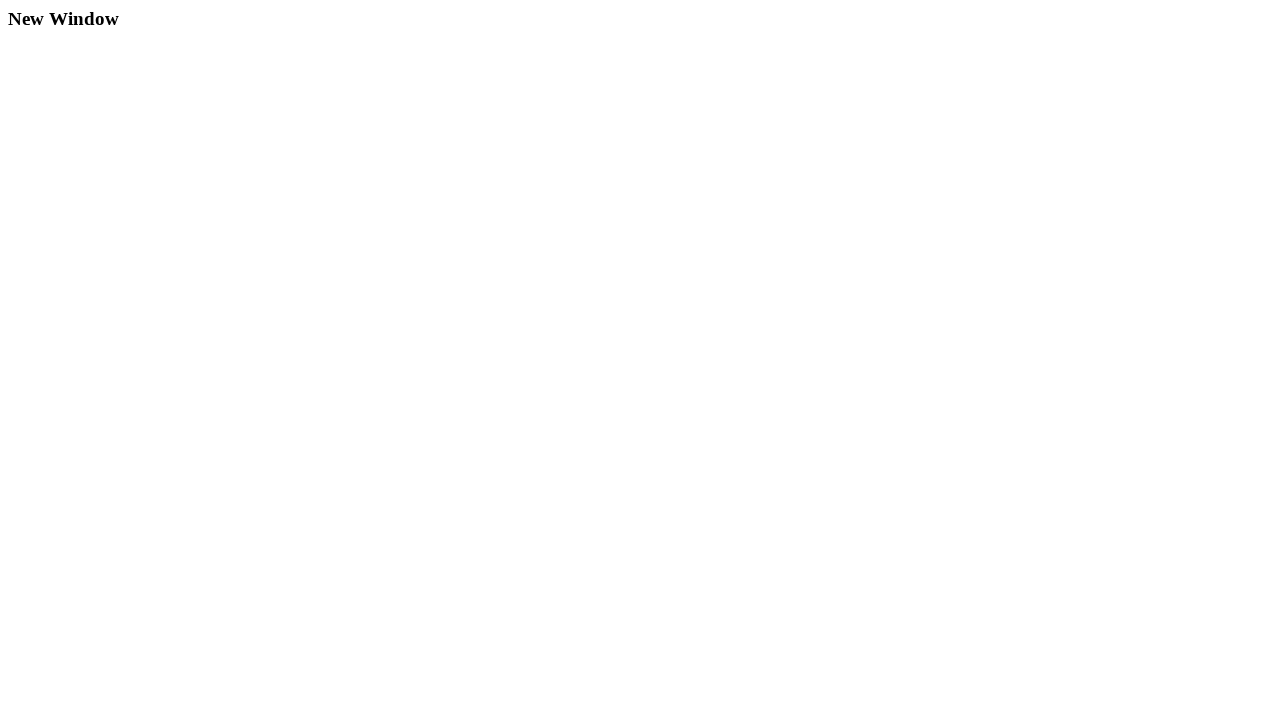

Closed the new window
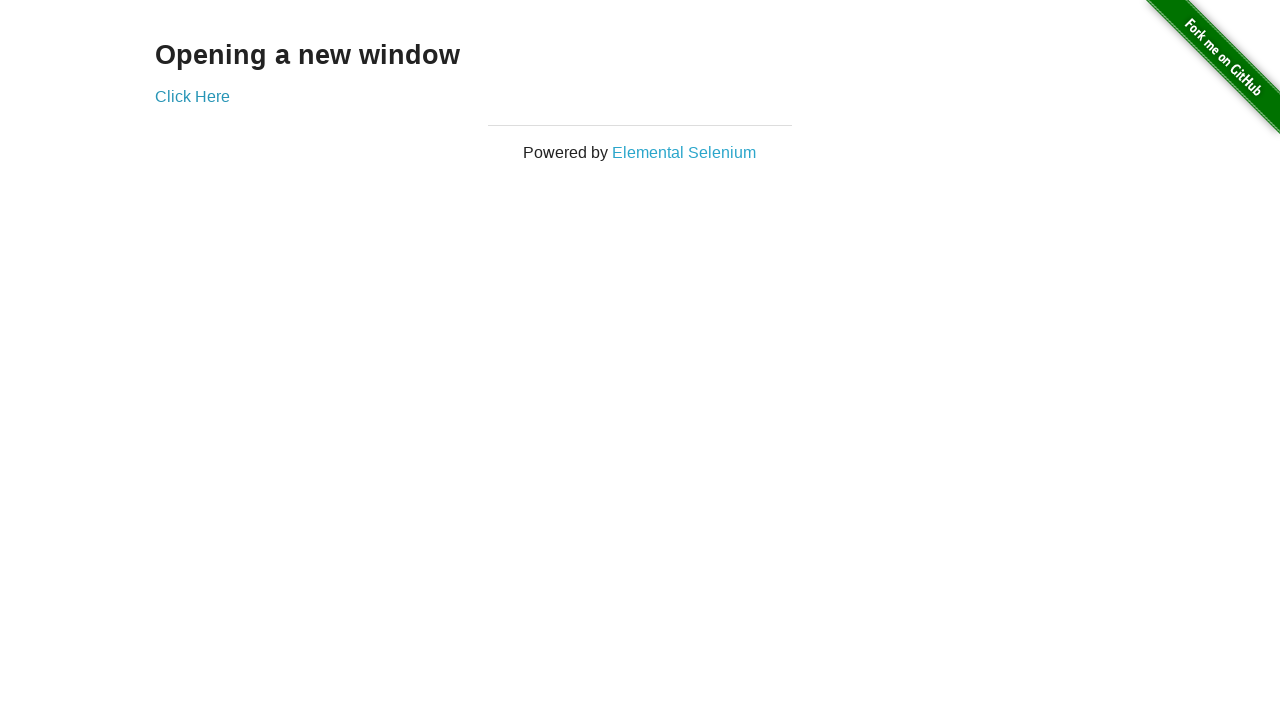

Verified original page URL is still https://the-internet.herokuapp.com/windows
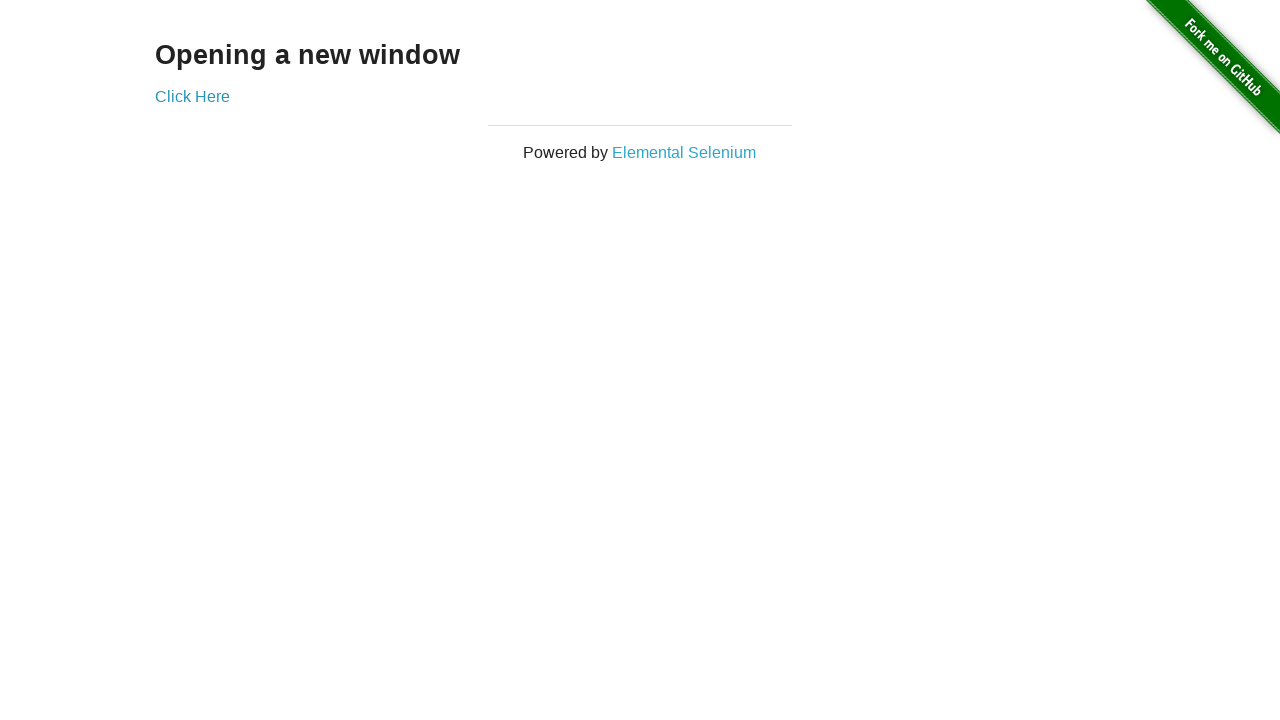

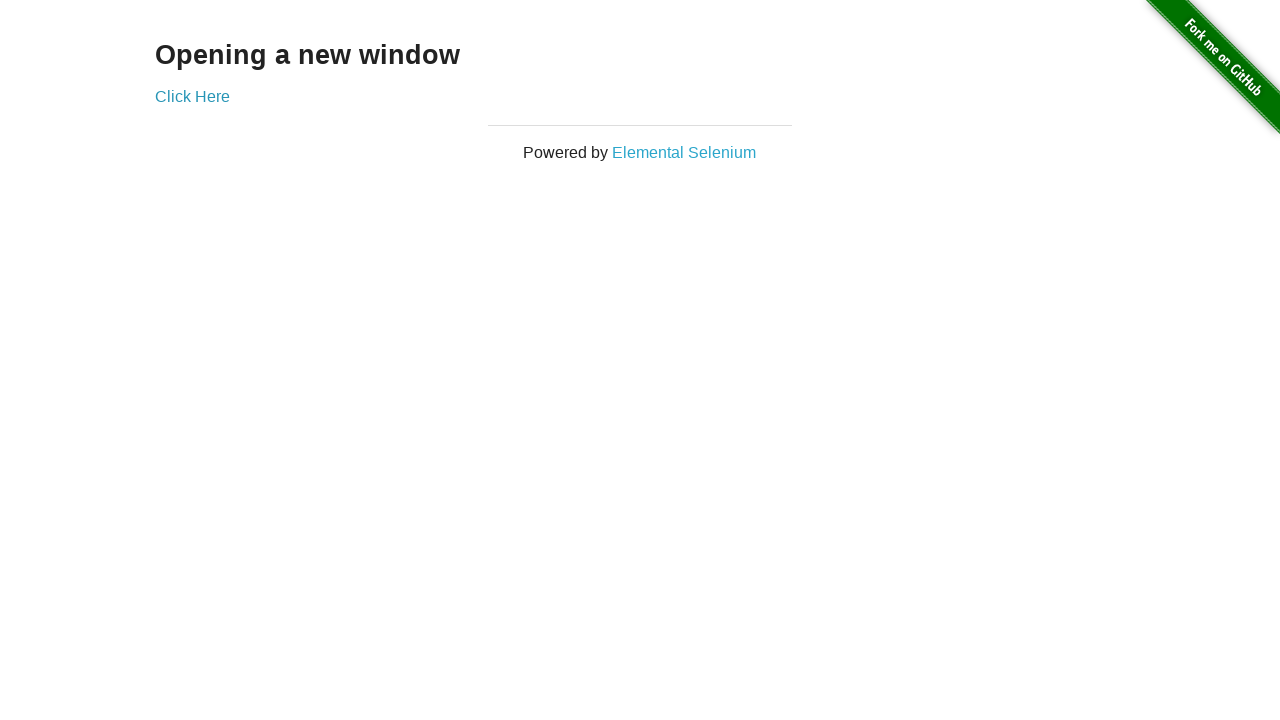